Tests JavaScript alert handling by filling a name field, clicking a confirm button to trigger an alert, and then dismissing the alert dialog.

Starting URL: https://rahulshettyacademy.com/AutomationPractice/

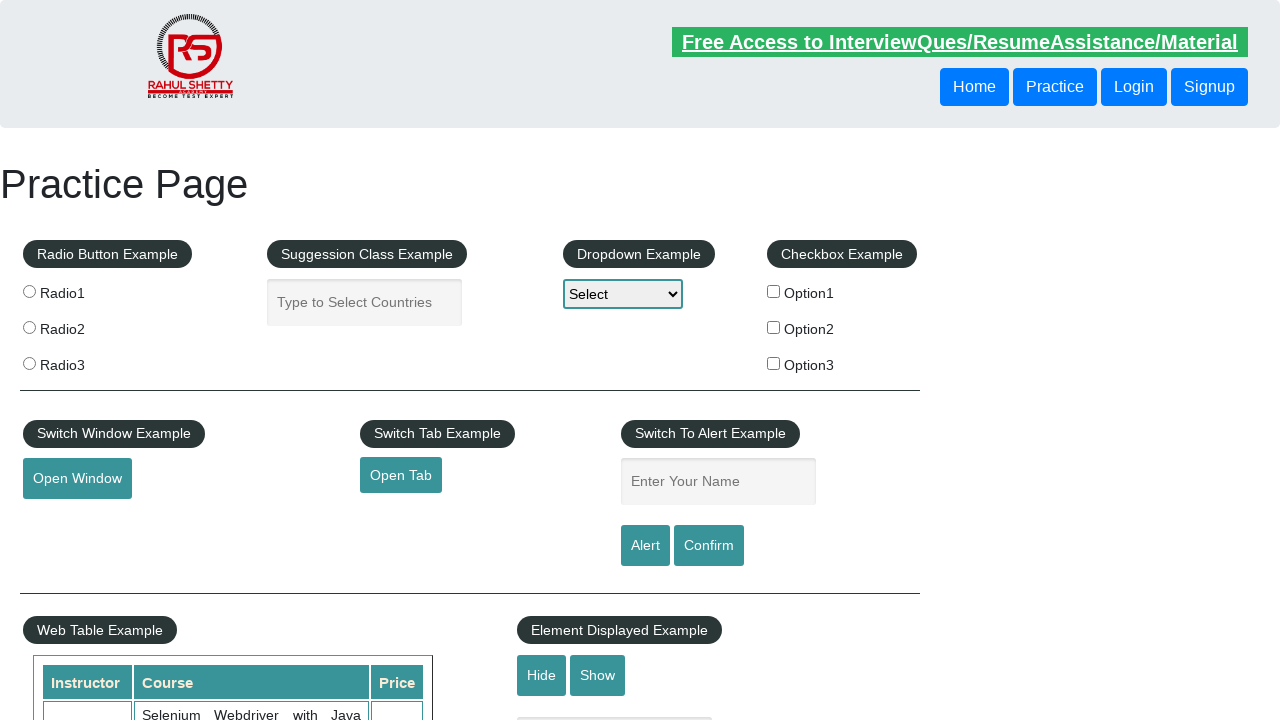

Filled name field with 'qwerty' on #name
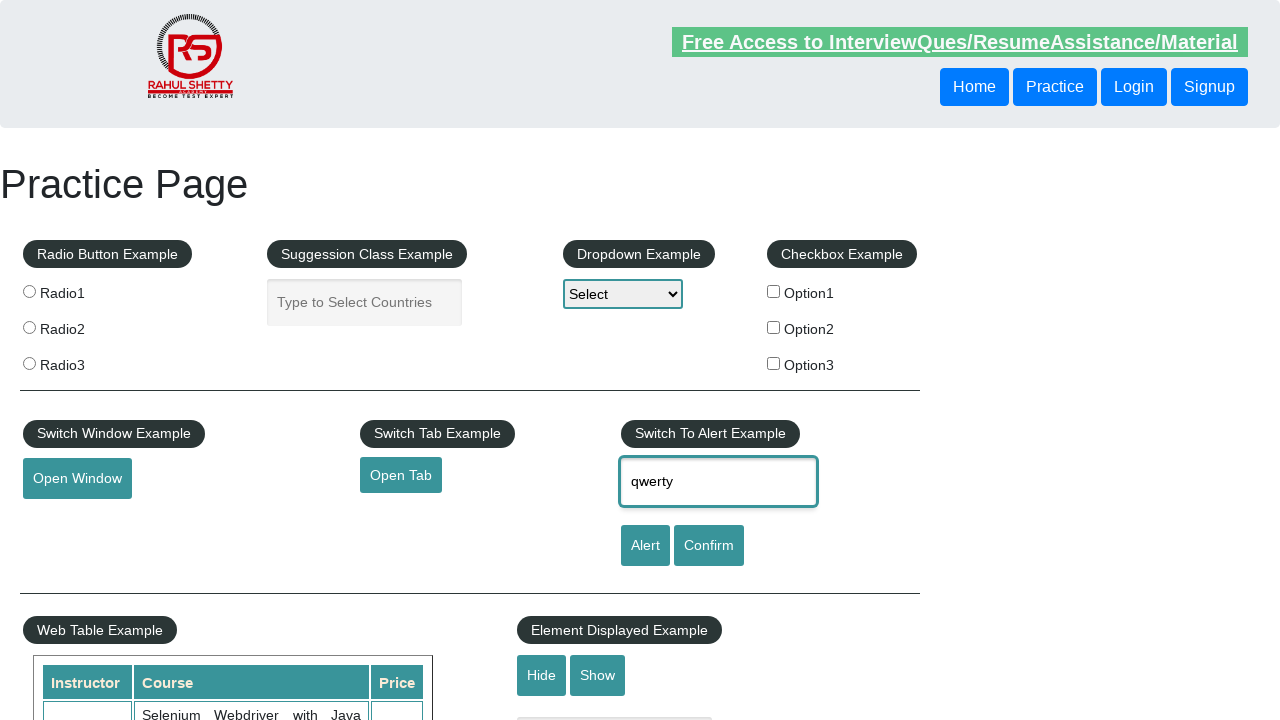

Clicked confirm button to trigger alert dialog at (709, 546) on #confirmbtn
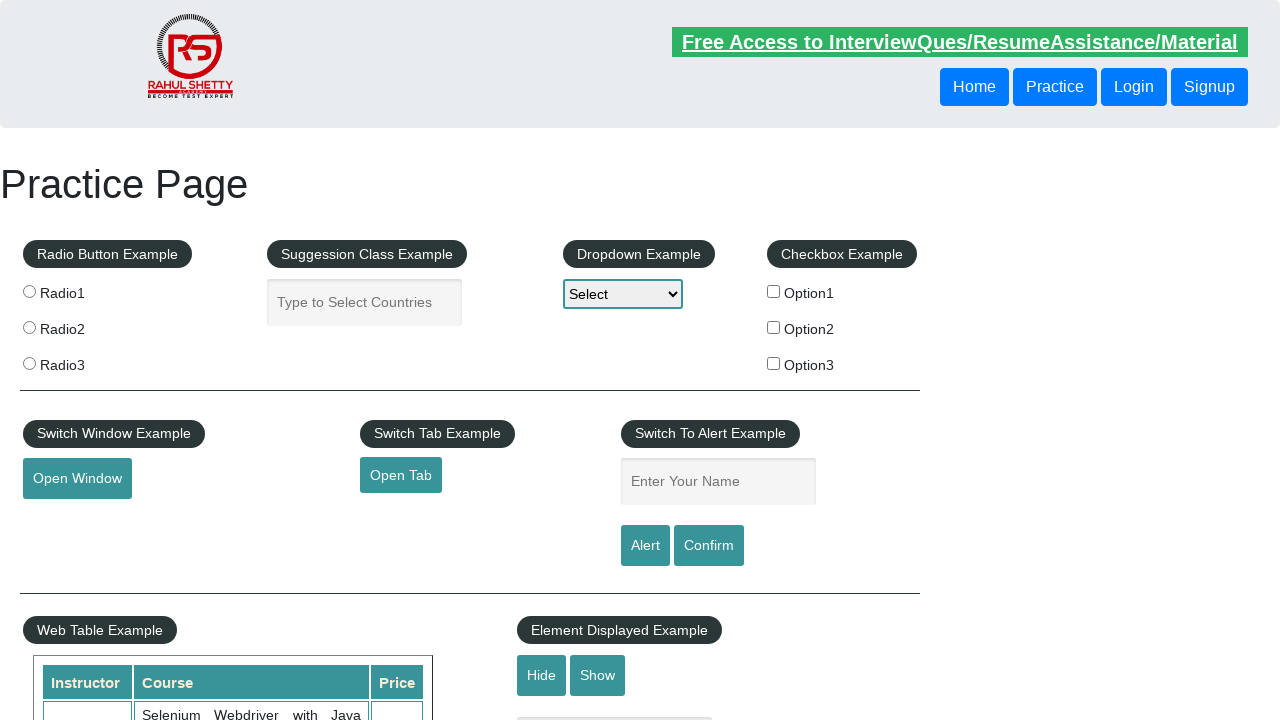

Set up dialog handler to dismiss alert
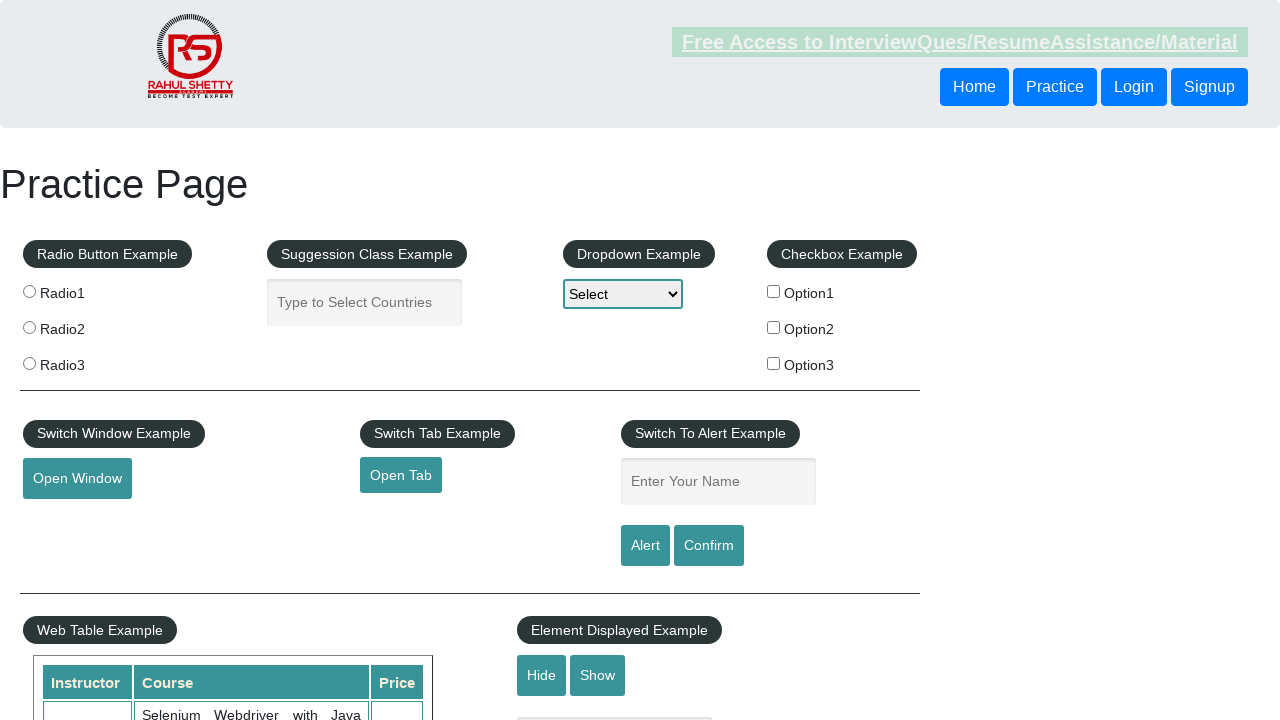

Waited for alert dialog to be processed
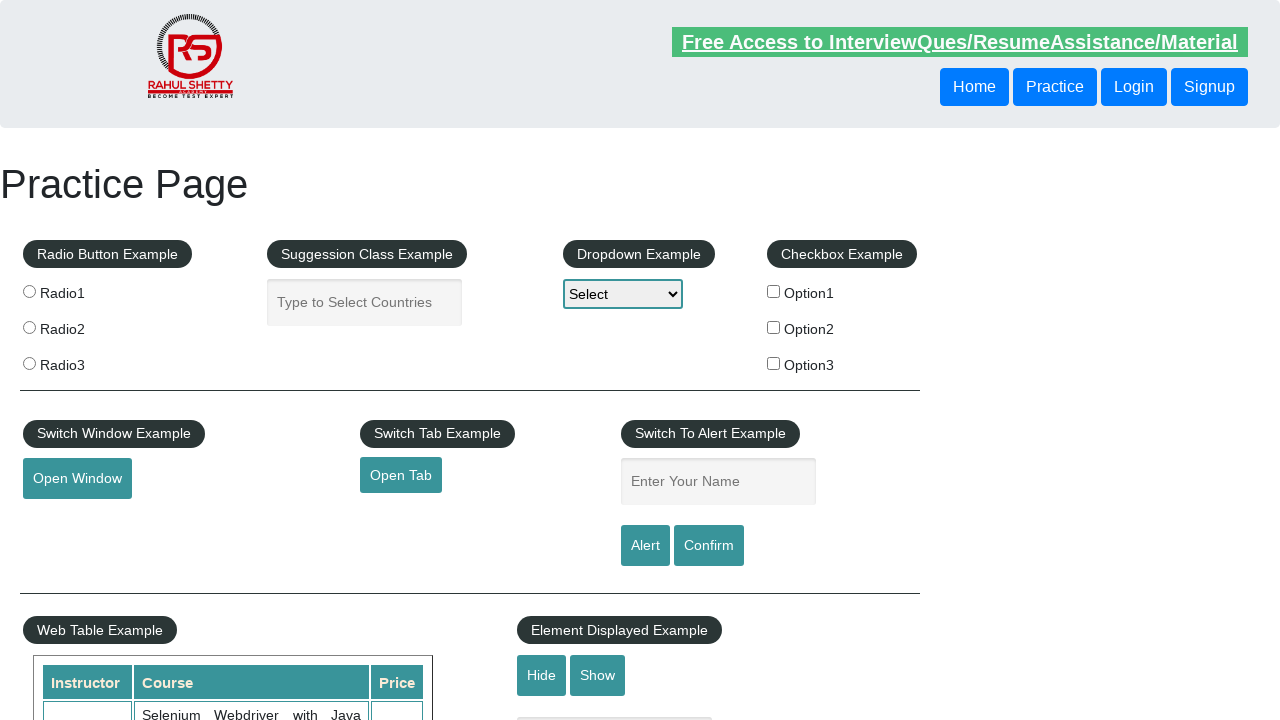

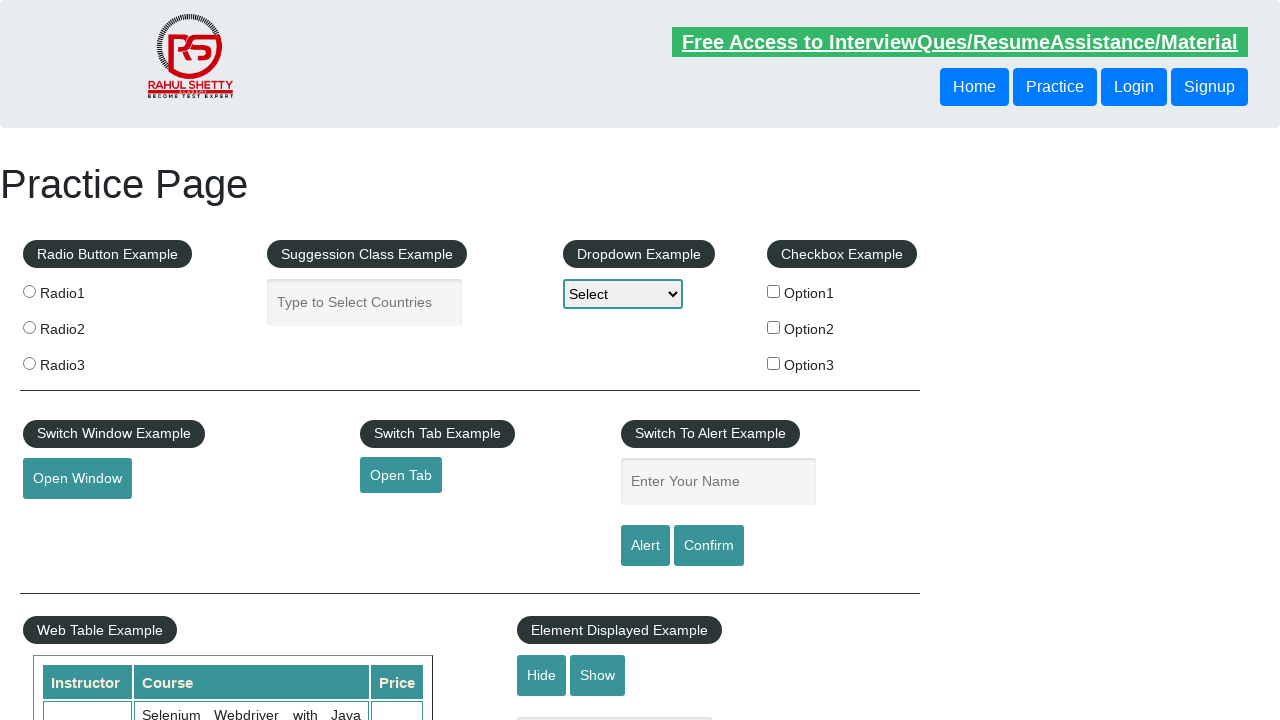